Tests HTML5 form validation messages on Firefox browser by submitting empty and invalid email formats

Starting URL: https://warranty.rode.com/login

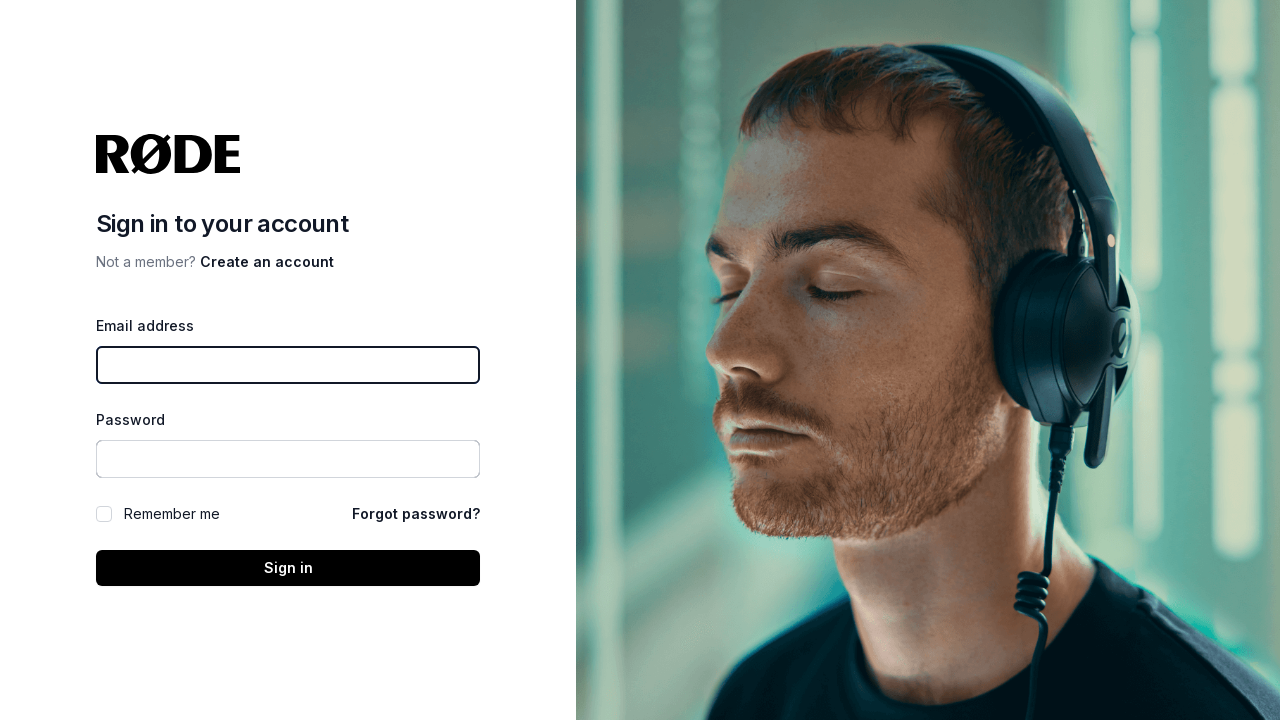

Clicked submit button with empty email field to trigger validation message at (288, 568) on button[type='submit']
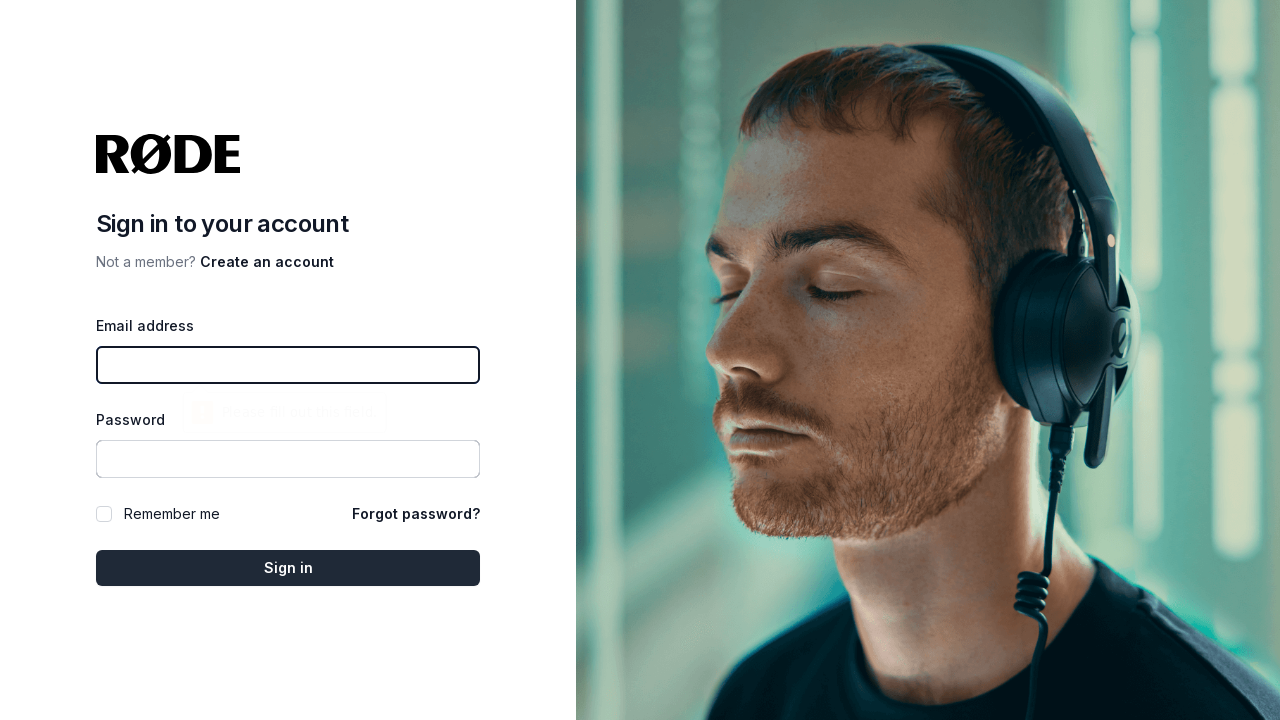

Filled email field with invalid format 'automation' (missing @ symbol) on input#email
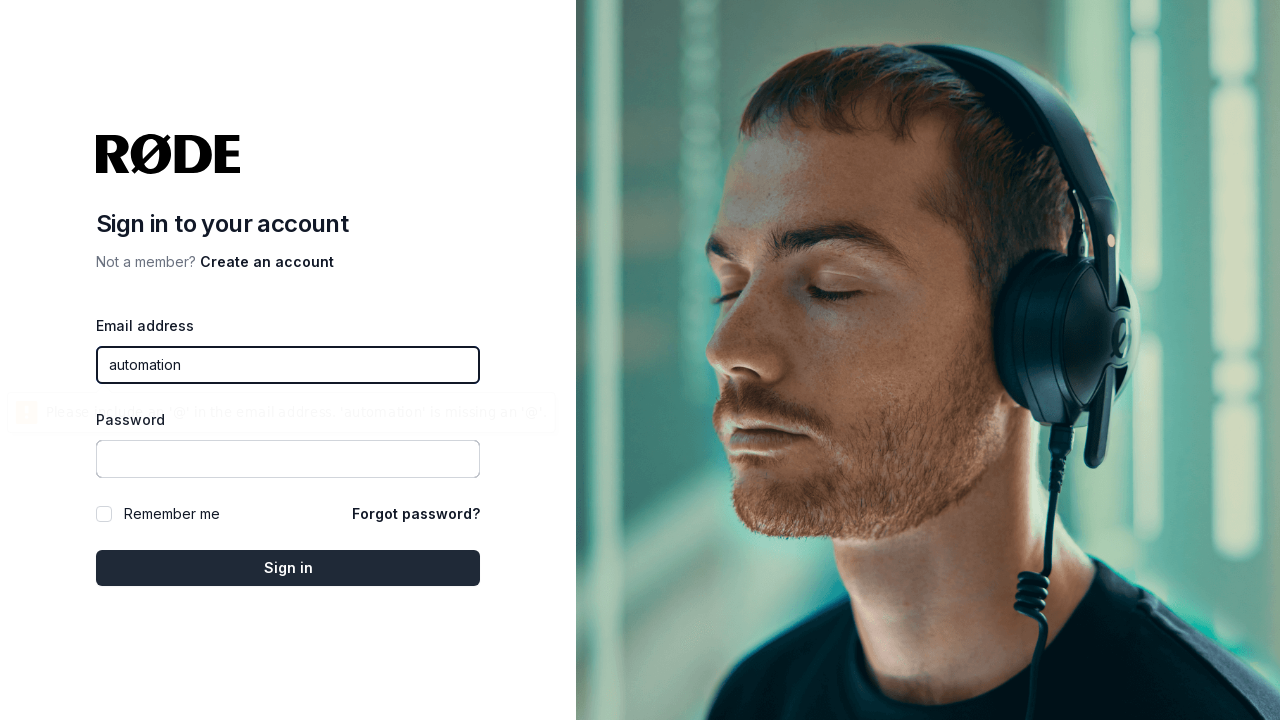

Clicked submit button with invalid email format (no @ symbol) at (288, 568) on button[type='submit']
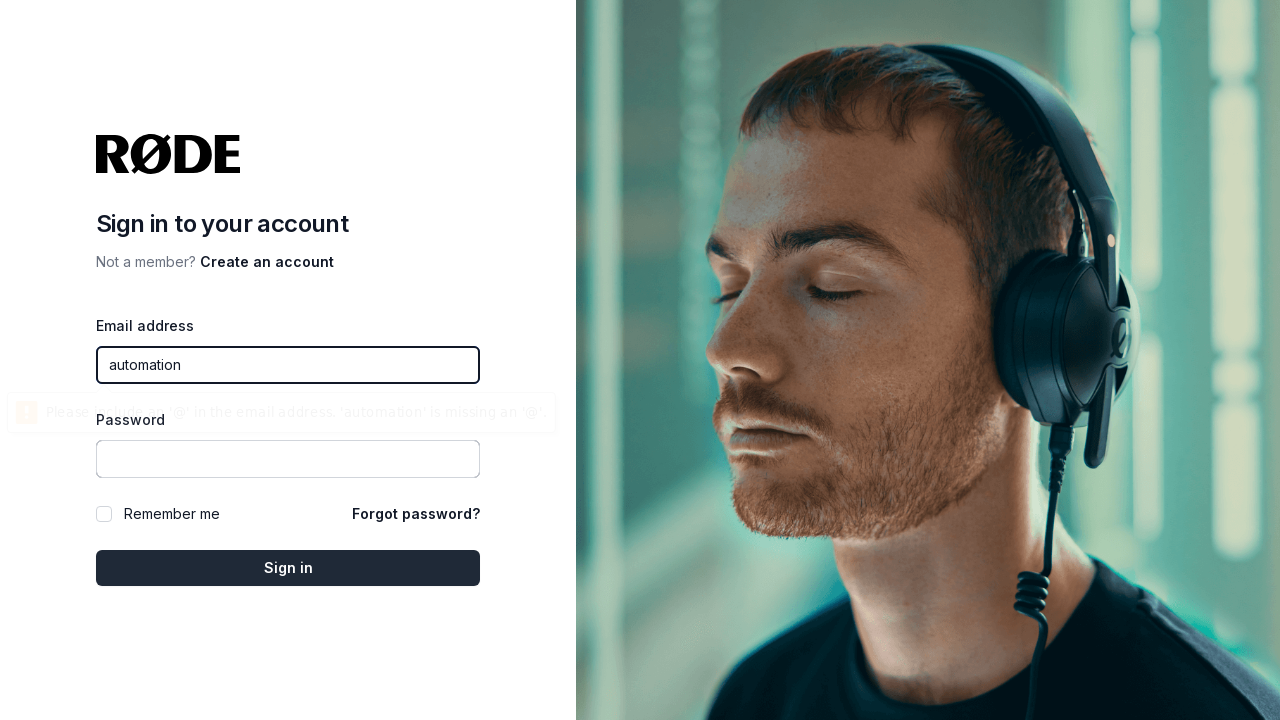

Filled email field with invalid format 'automation@#!' (special characters) on input#email
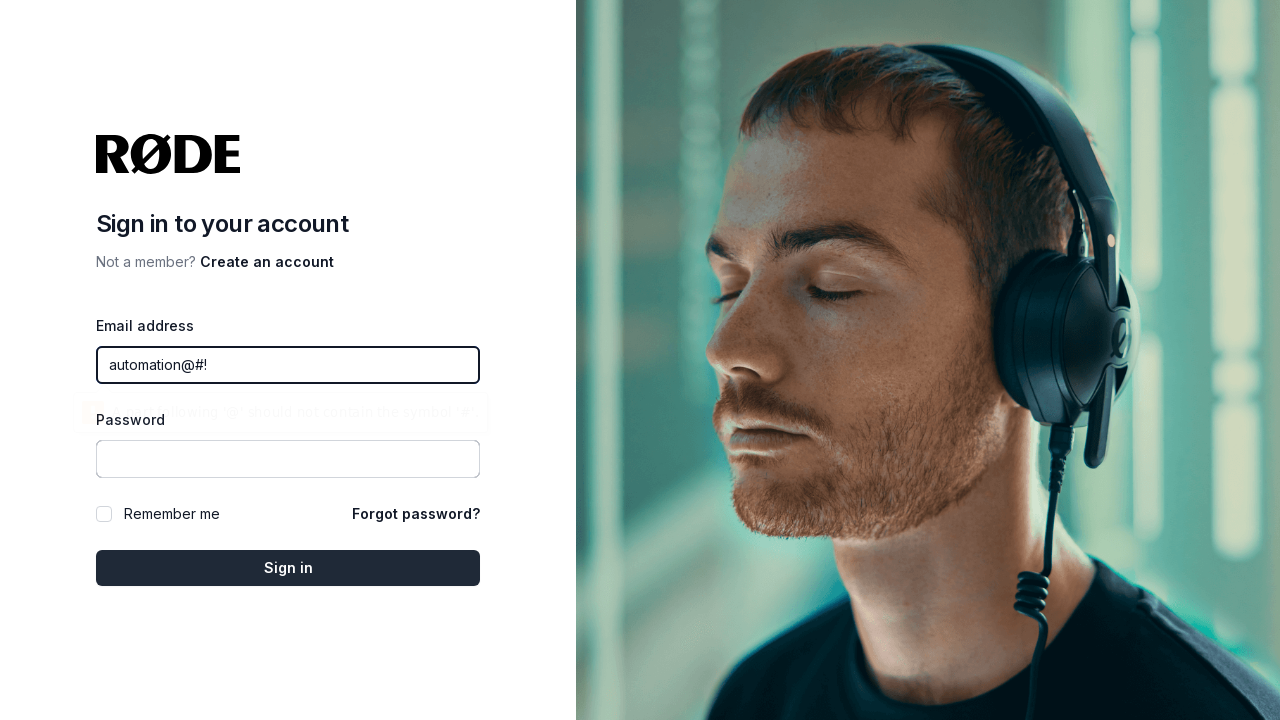

Clicked submit button with invalid email format (special characters) at (288, 568) on button[type='submit']
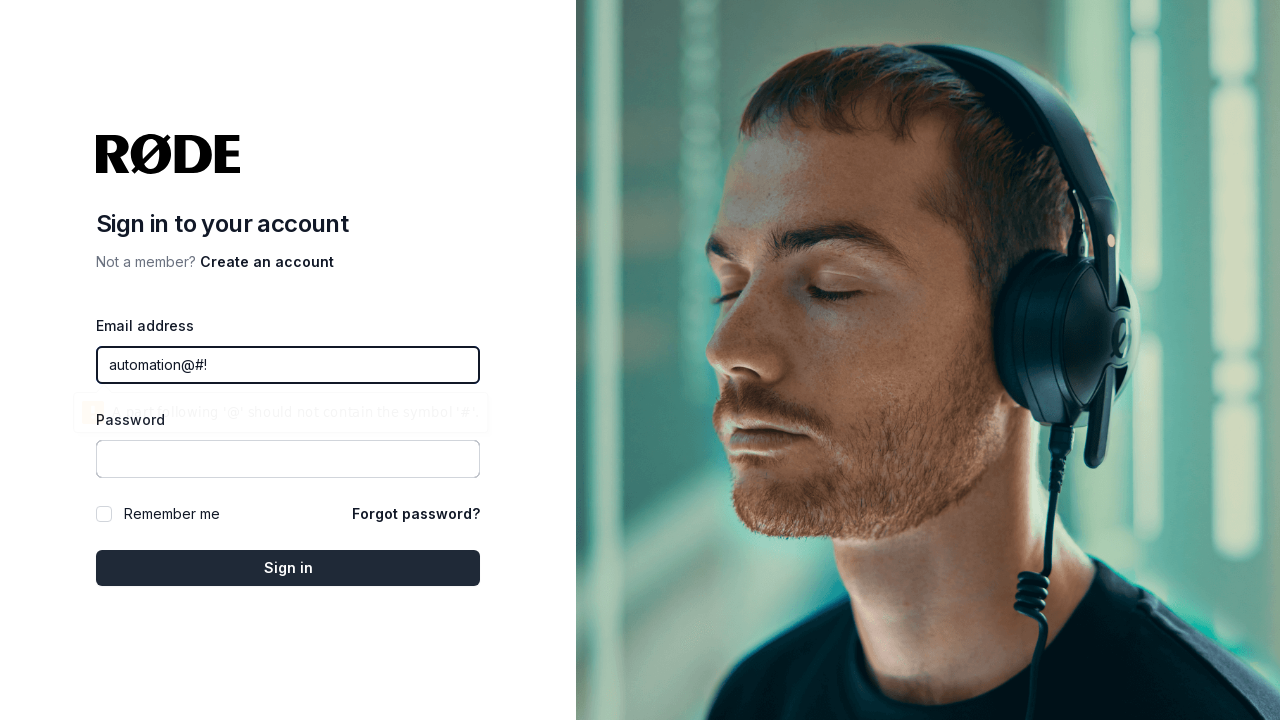

Filled email field with valid format 'automation@gmail.com' on input#email
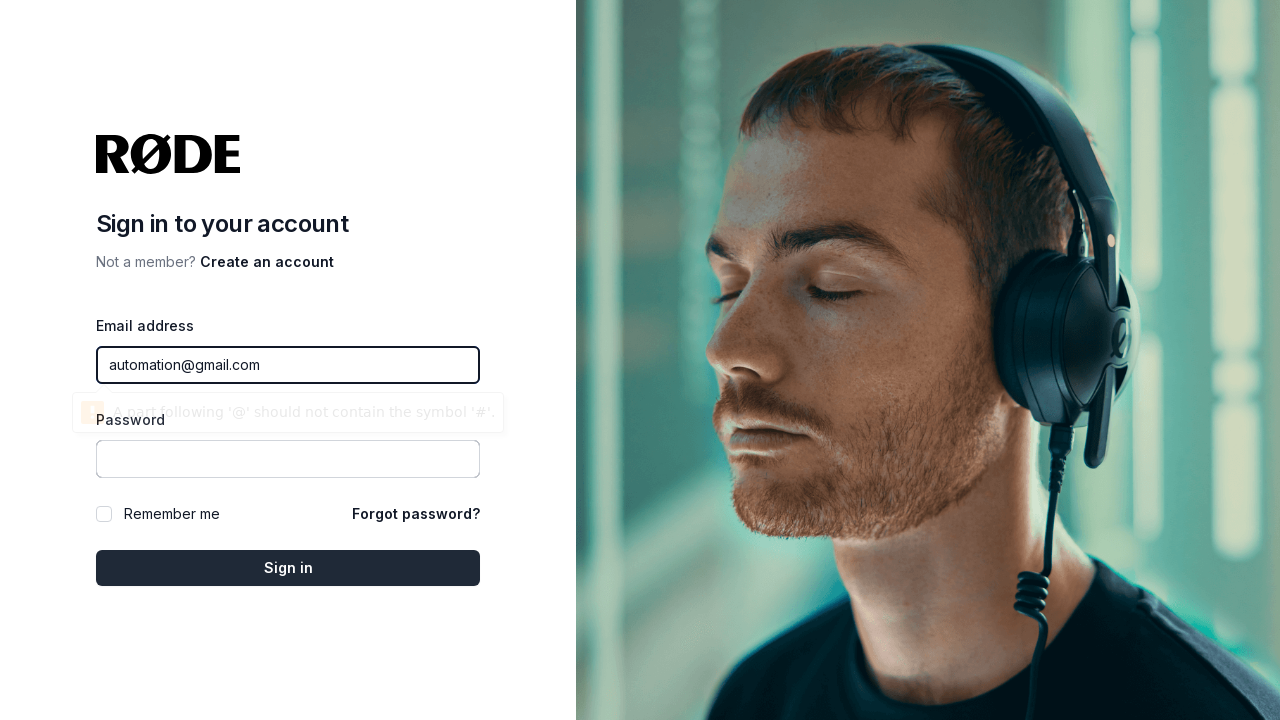

Clicked submit button with valid email format at (288, 568) on button[type='submit']
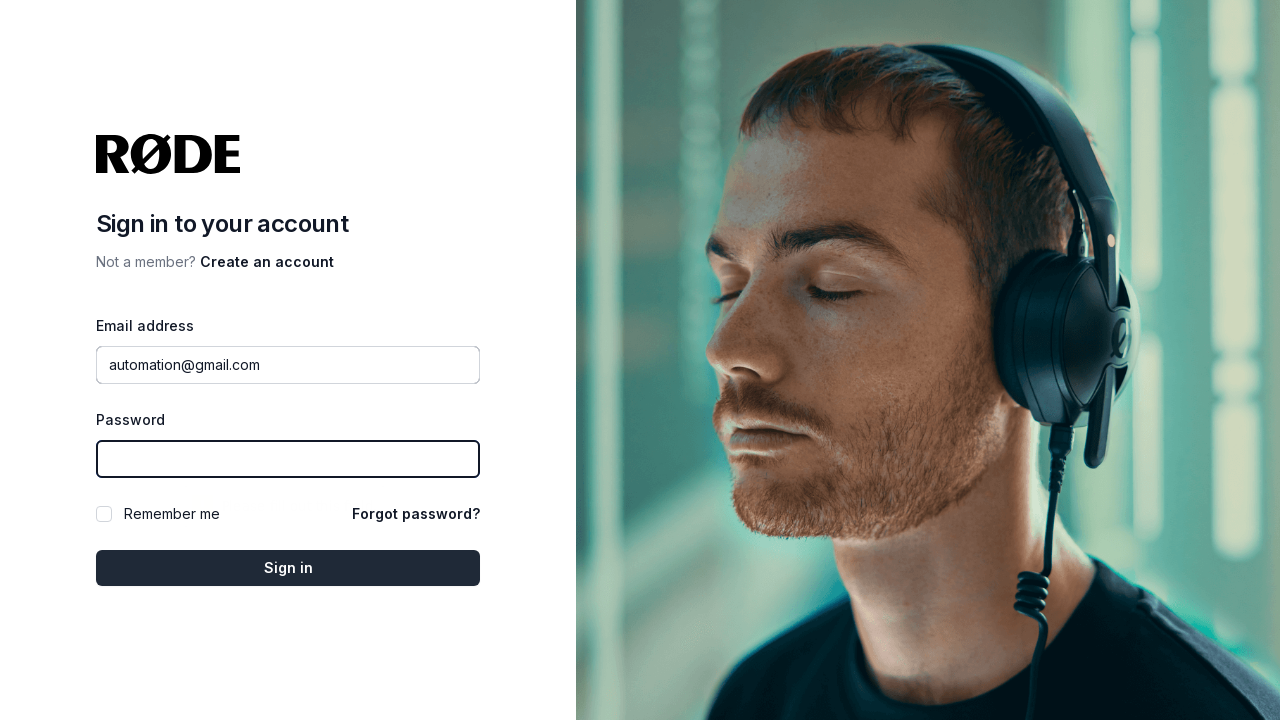

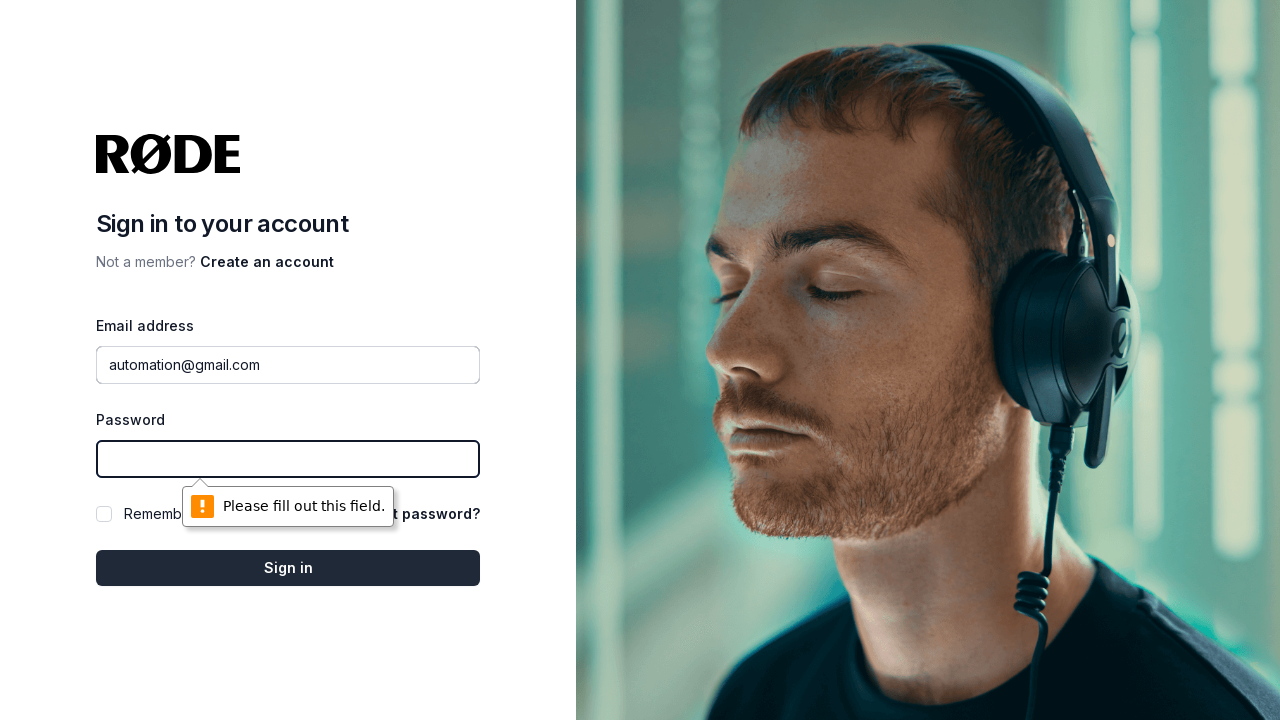